Tests drag and drop functionality by dragging column A to column B

Starting URL: https://practice.cydeo.com/

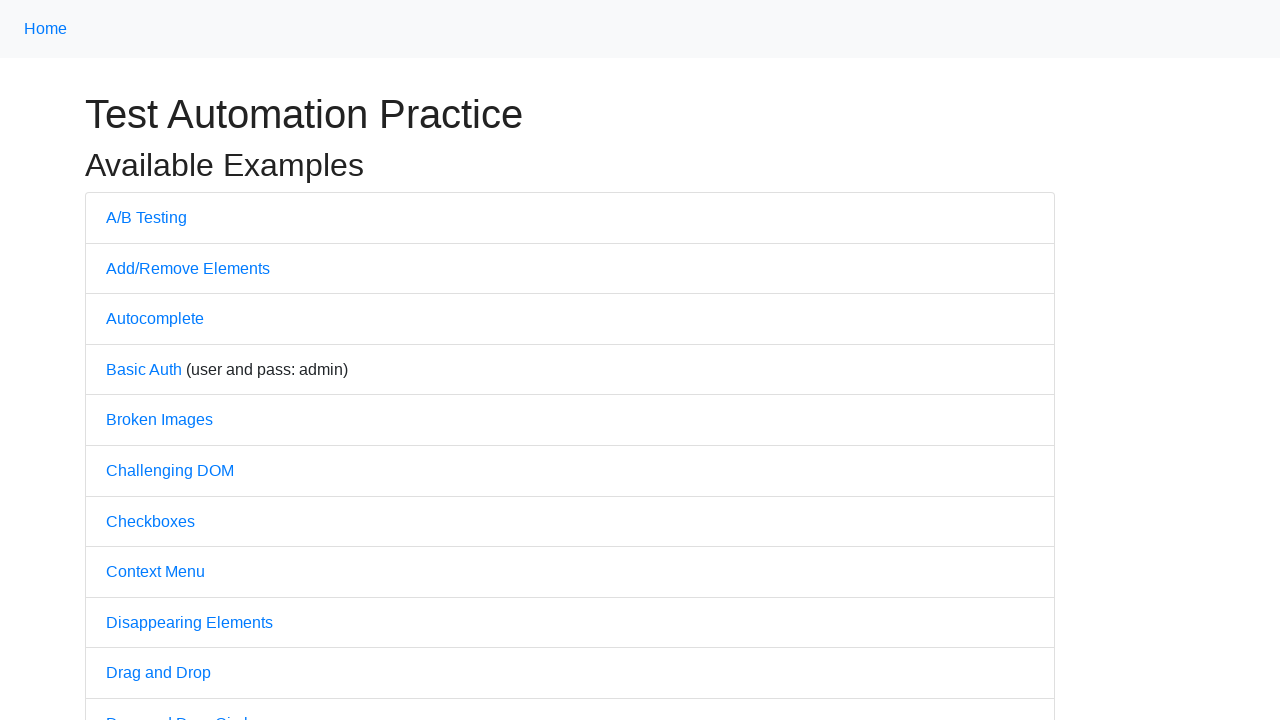

Clicked on Drag and Drop link at (158, 673) on text='Drag and Drop'
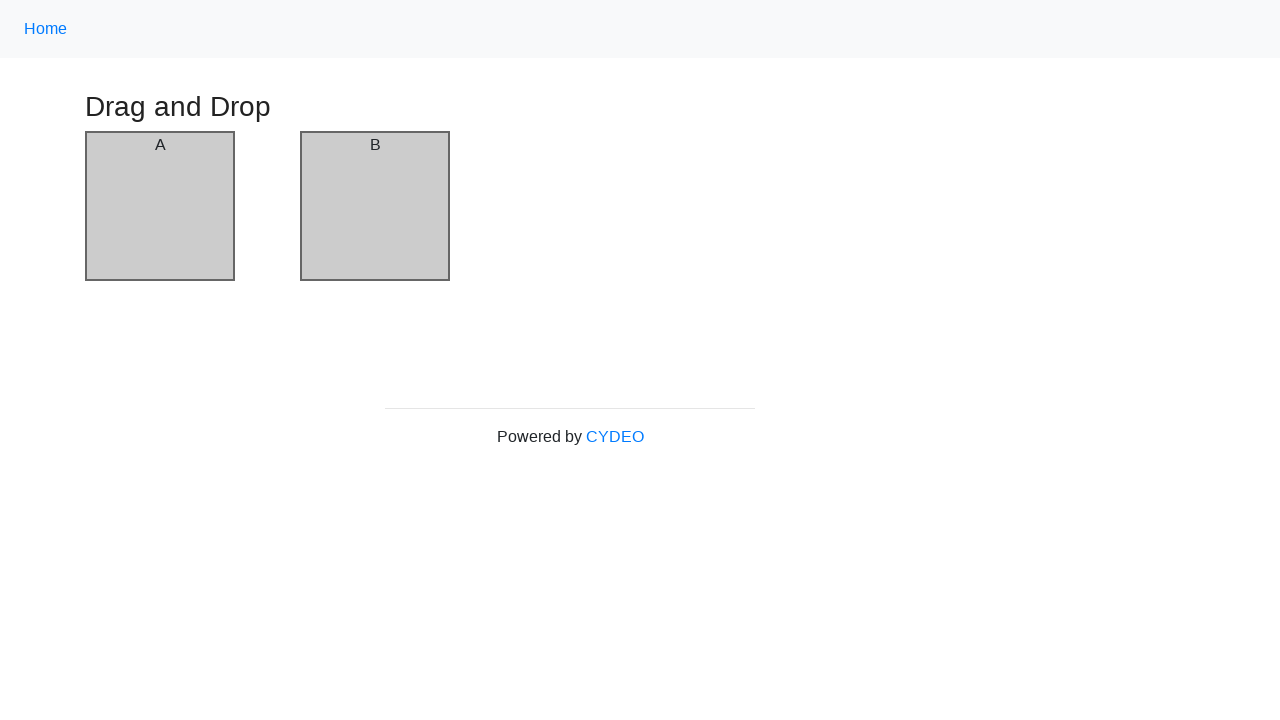

Located column A source element
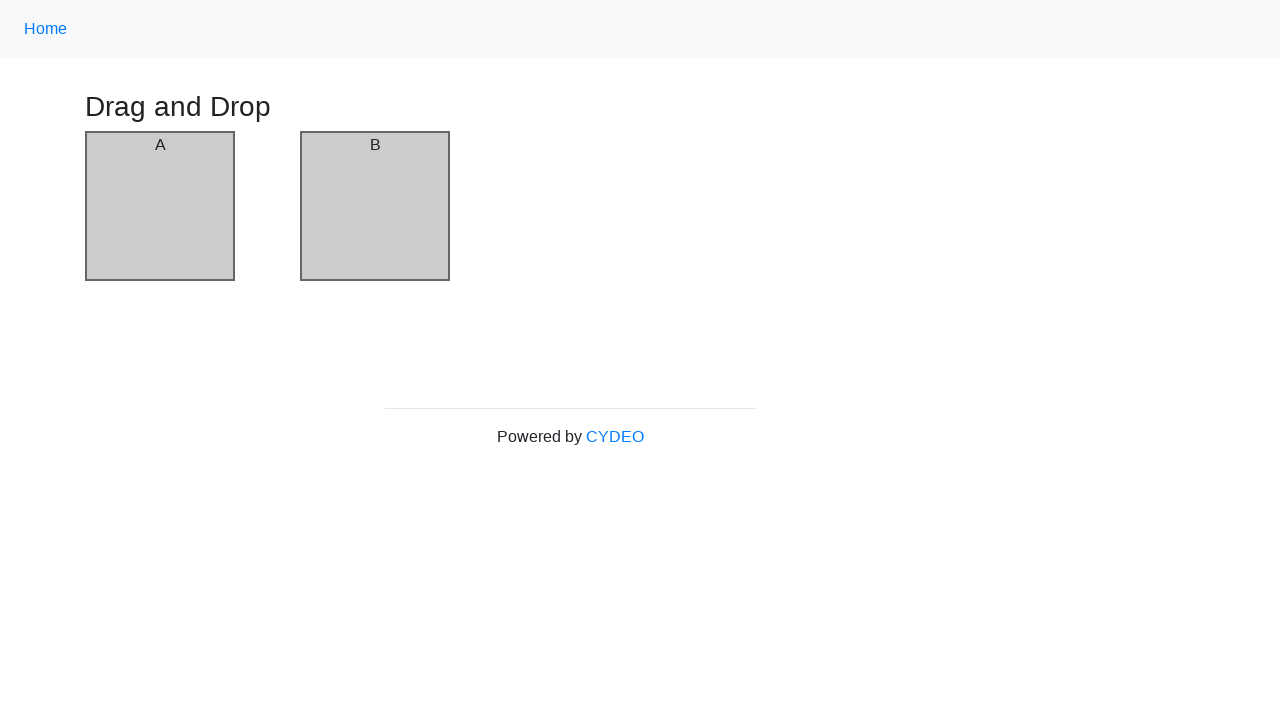

Located column B target element
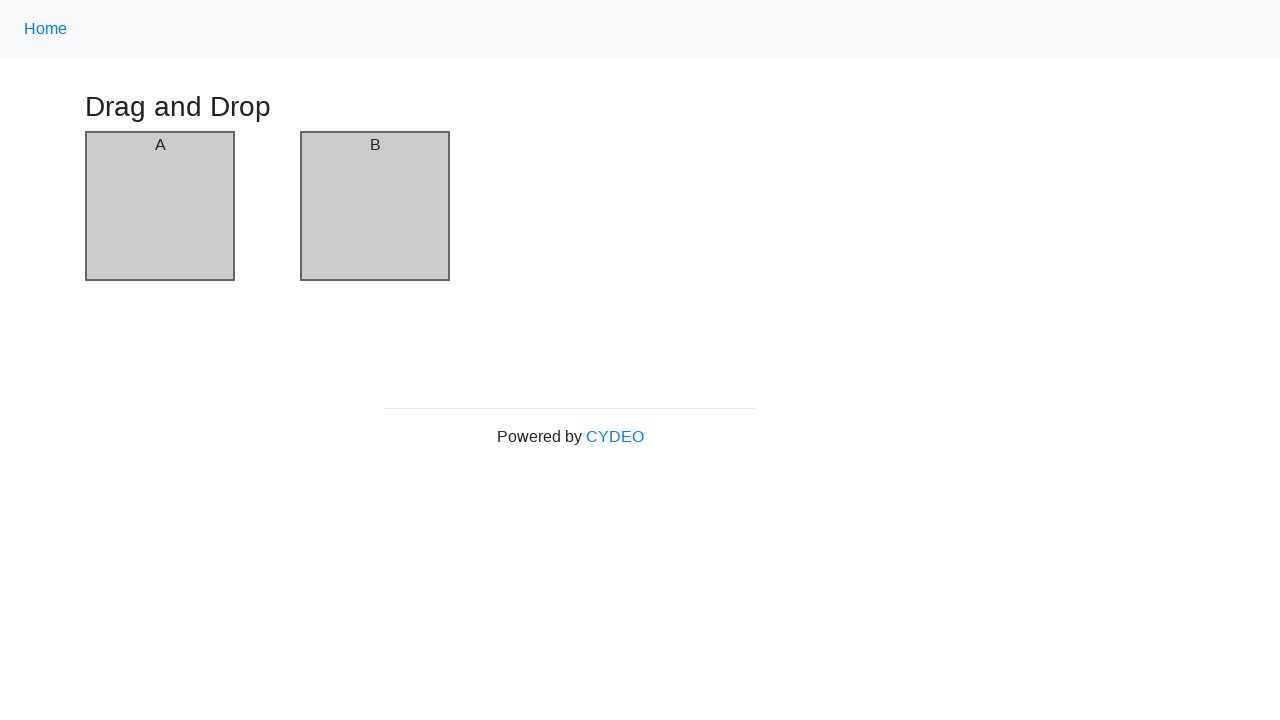

Dragged column A to column B at (375, 206)
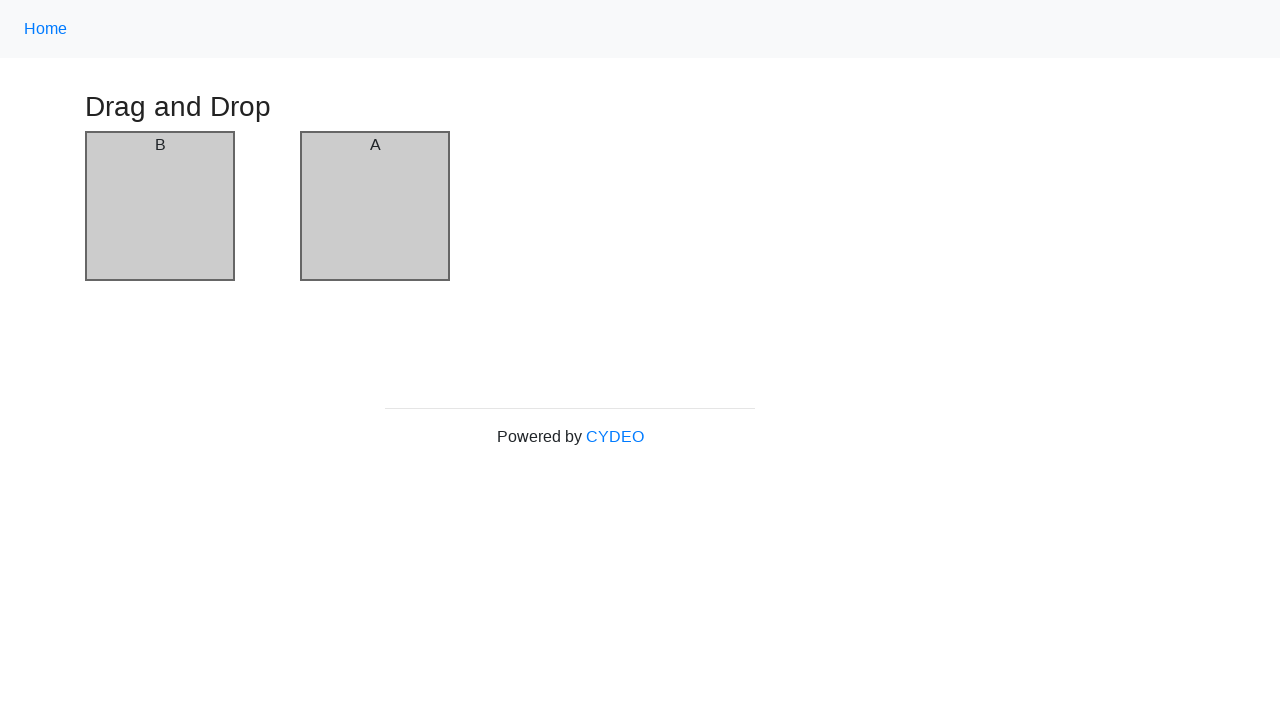

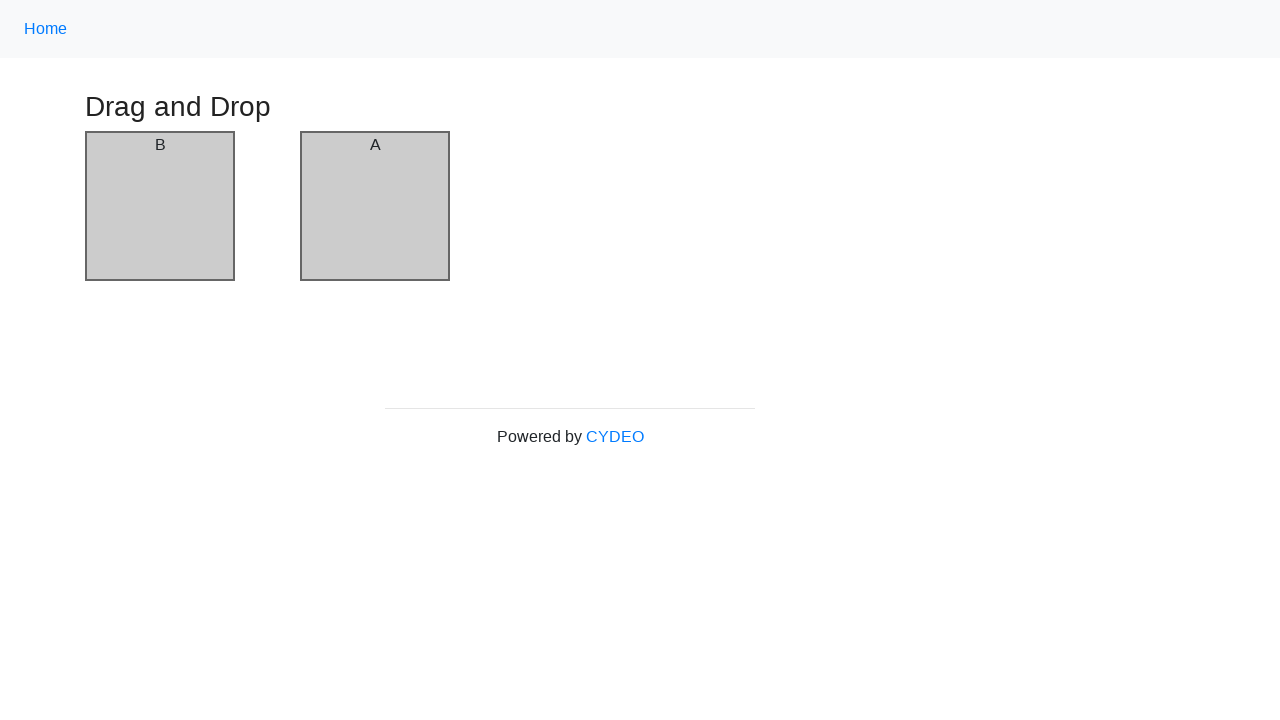